Tests window switching functionality by clicking a button that opens a new tab, switching to the new tab, and then switching back to the original window

Starting URL: https://formy-project.herokuapp.com/switch-window

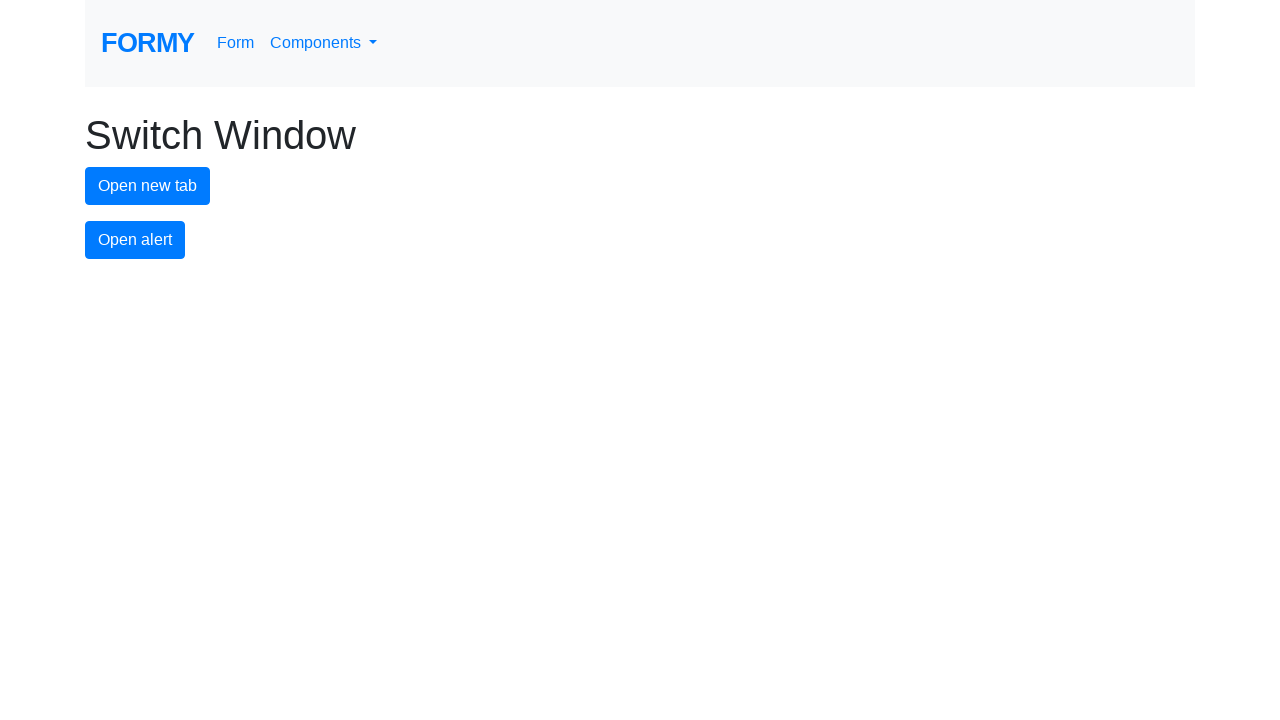

Clicked new tab button to open a new window at (148, 186) on #new-tab-button
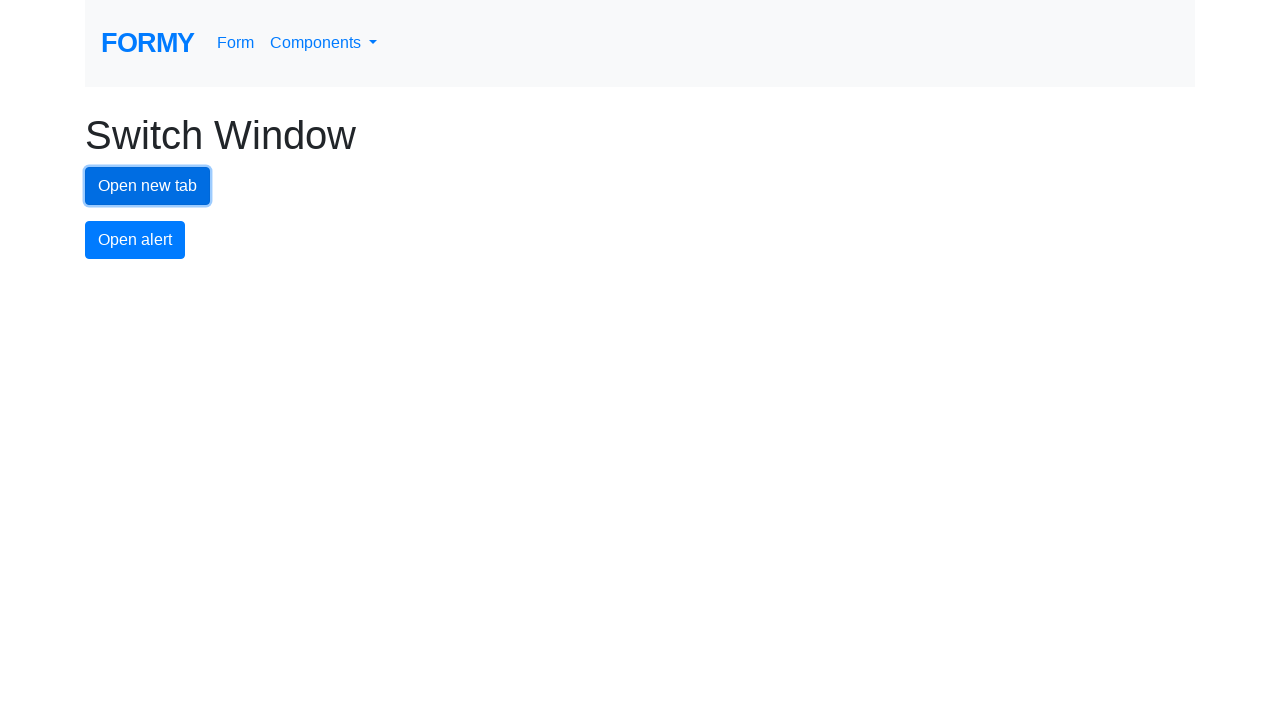

New tab opened and captured at (148, 186) on #new-tab-button
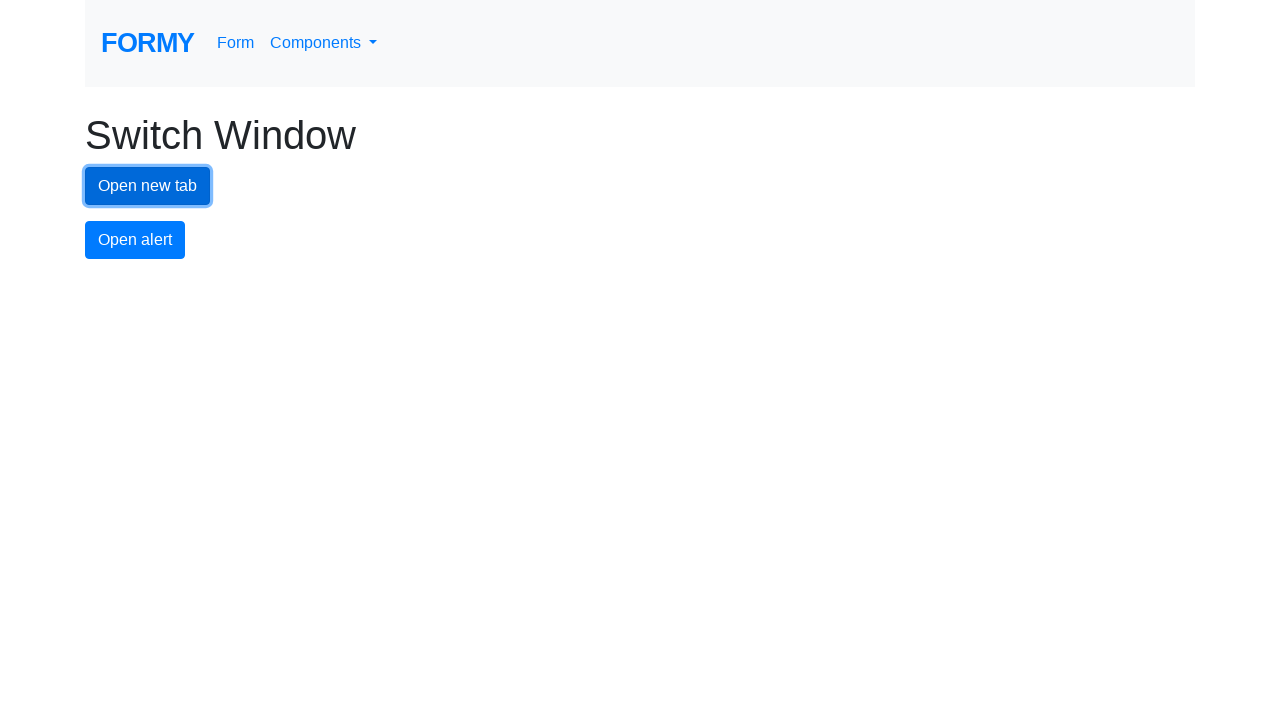

Switched to new tab window
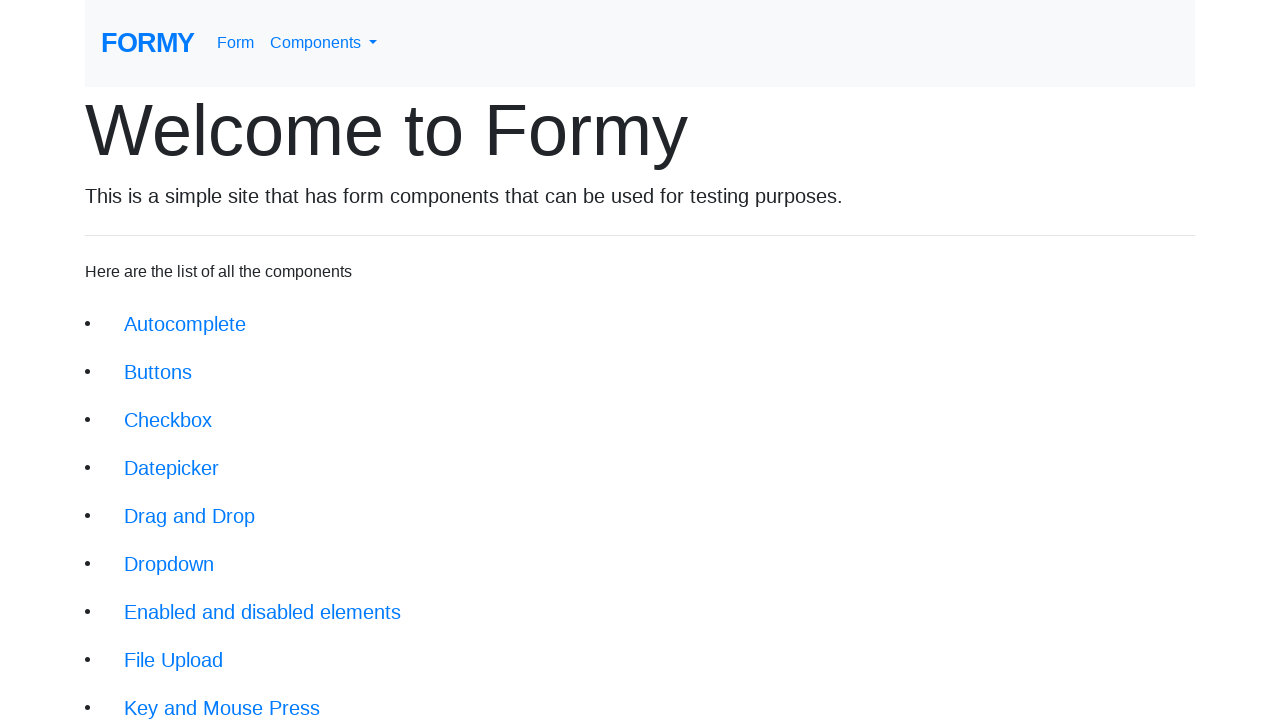

New tab finished loading
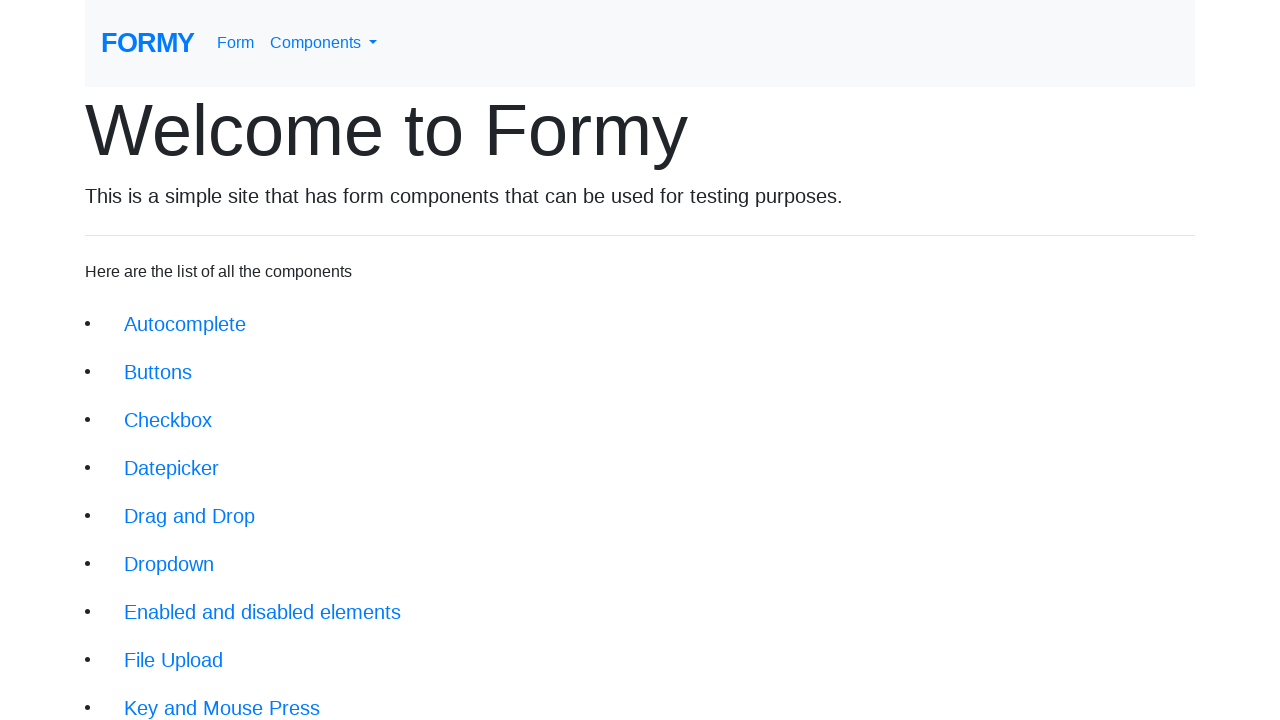

Switched back to original window
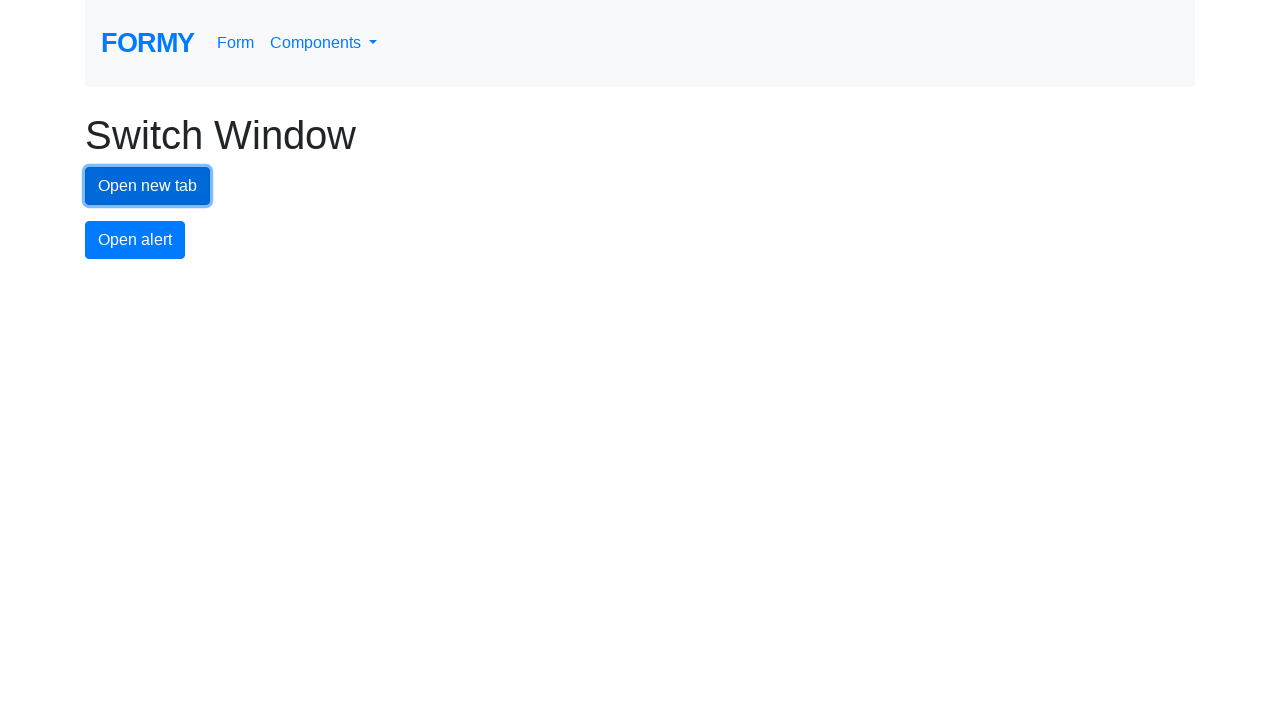

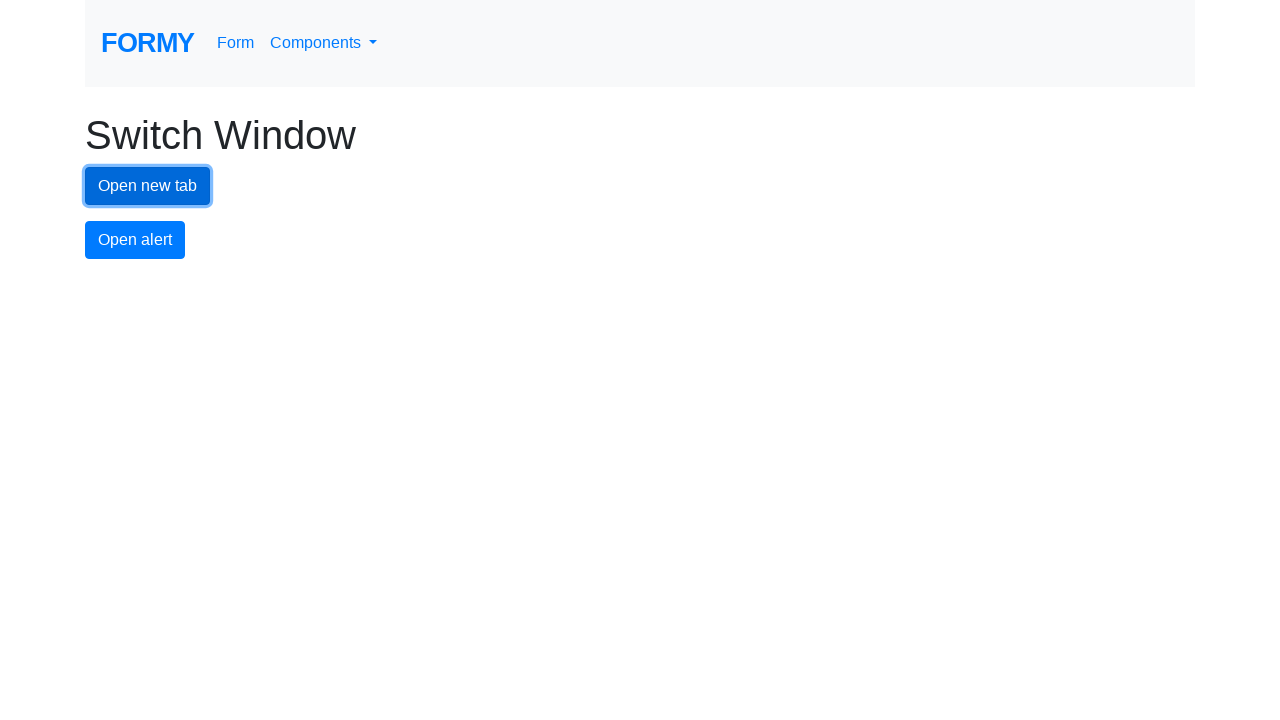